Tests element display states by checking if various form elements are displayed and interacting with visible ones

Starting URL: https://automationfc.github.io/basic-form/index.html

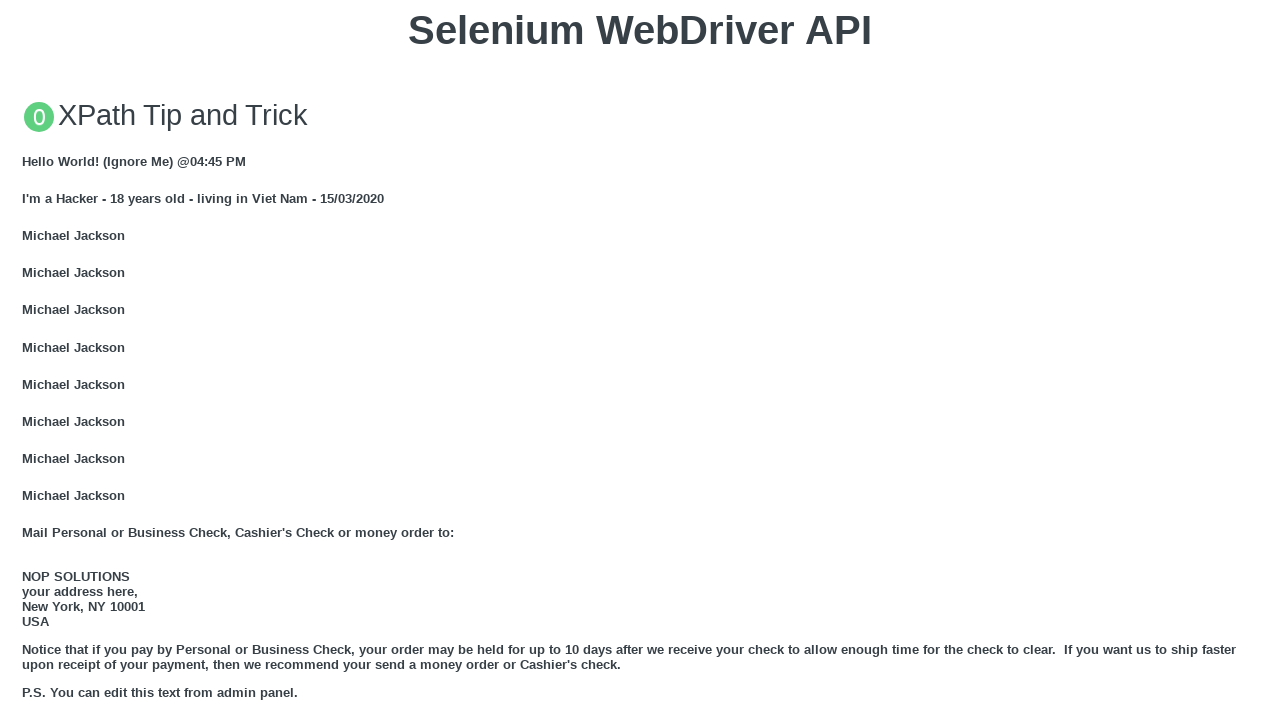

Checked email textbox visibility - element is visible
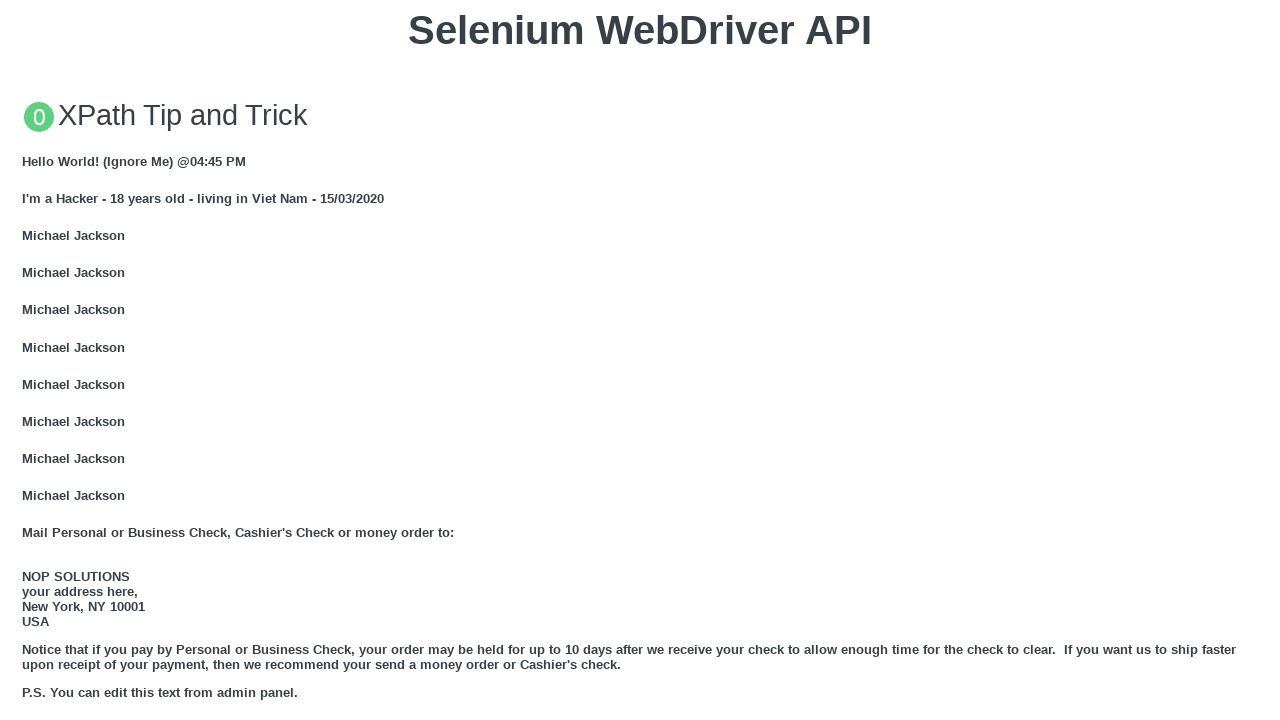

Filled email textbox with 'Automation Testing' on input#mail
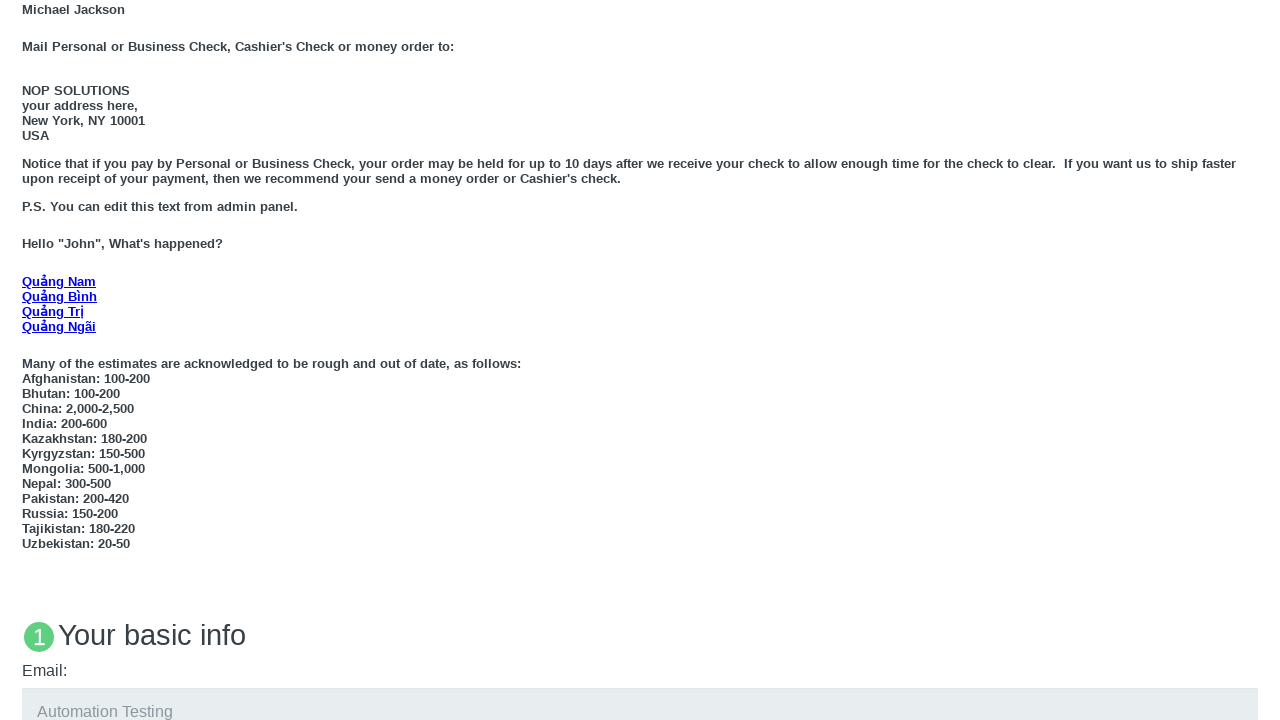

Checked under 18 radio button visibility - element is visible
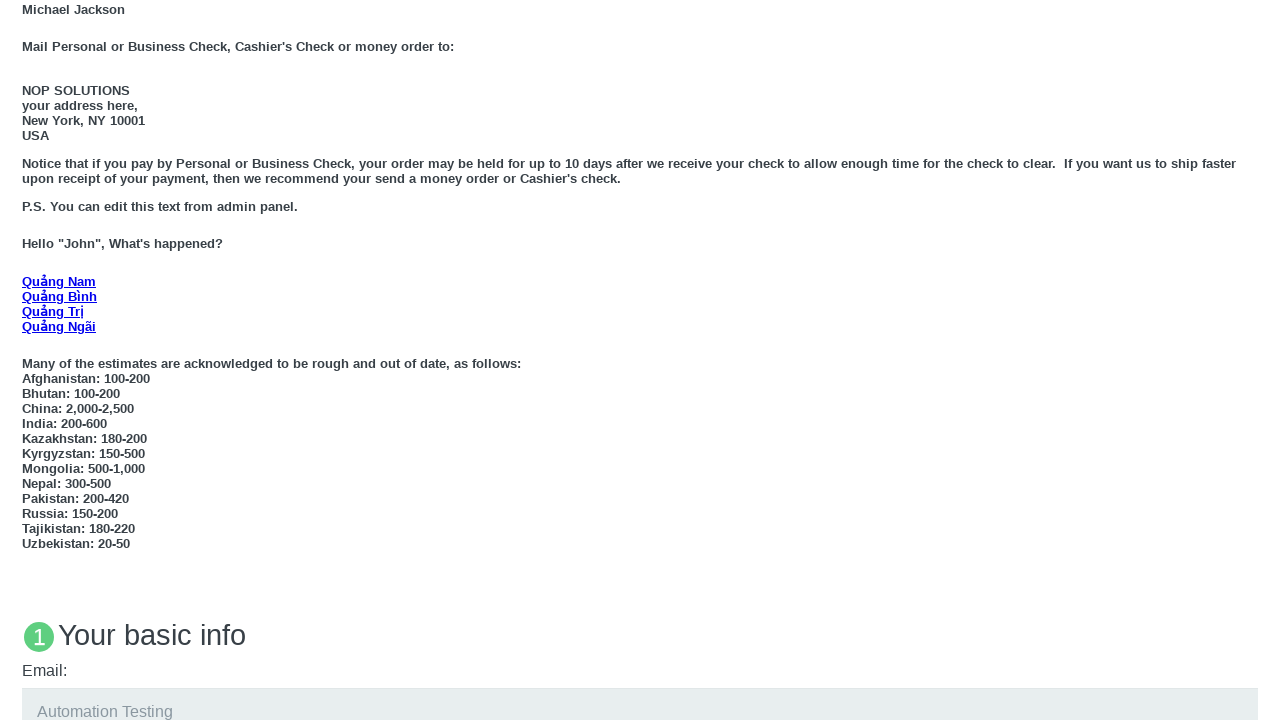

Clicked under 18 radio button at (28, 360) on input#under_18
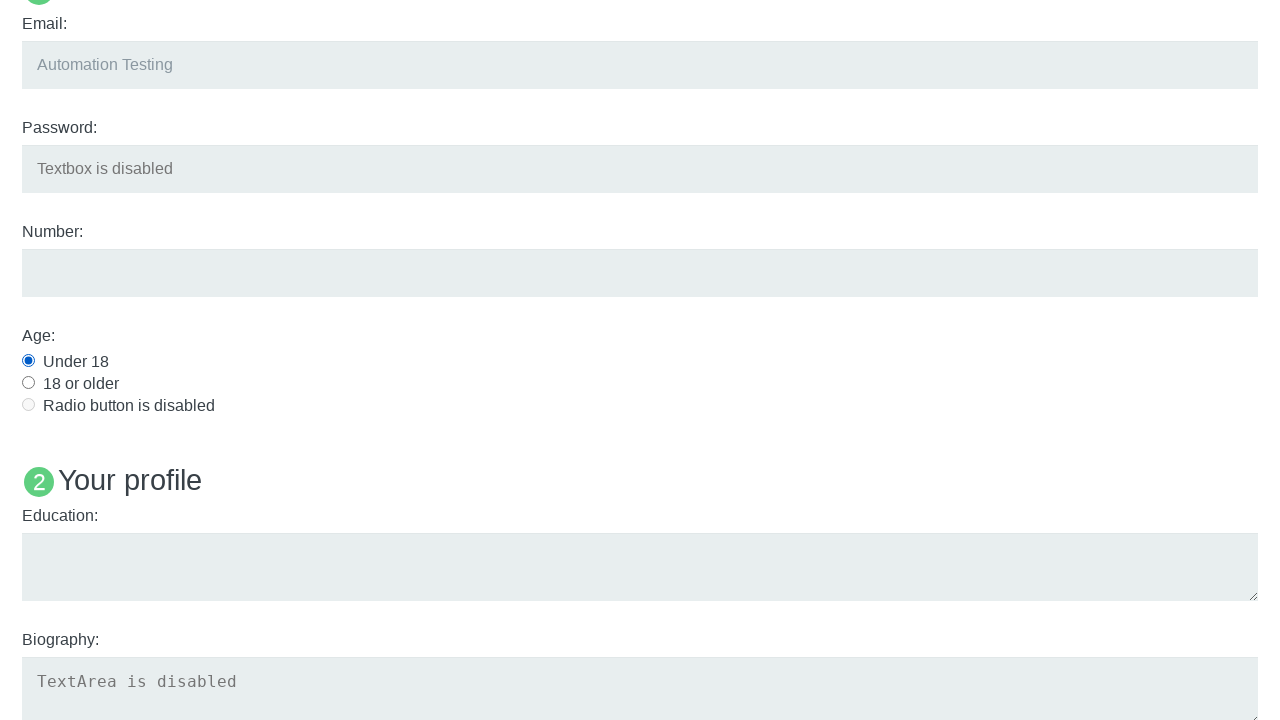

Checked education textarea visibility - element is visible
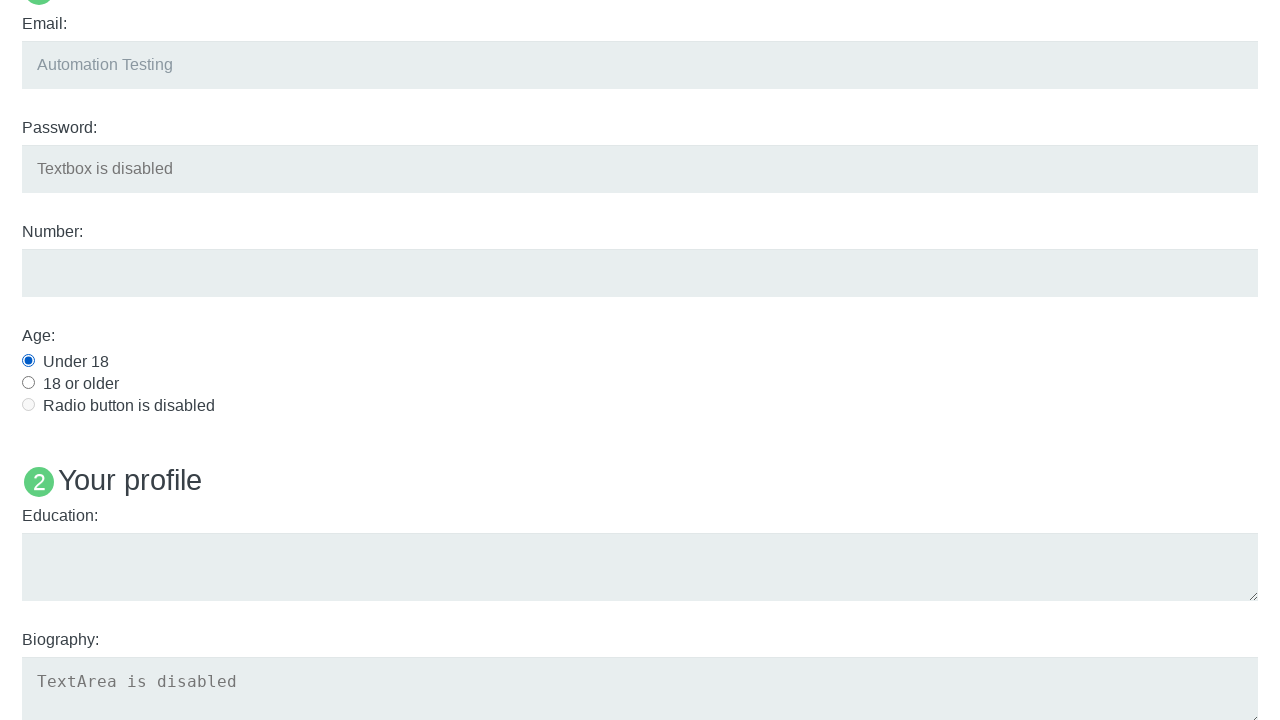

Filled education textarea with 'Automation Testing' on textarea#edu
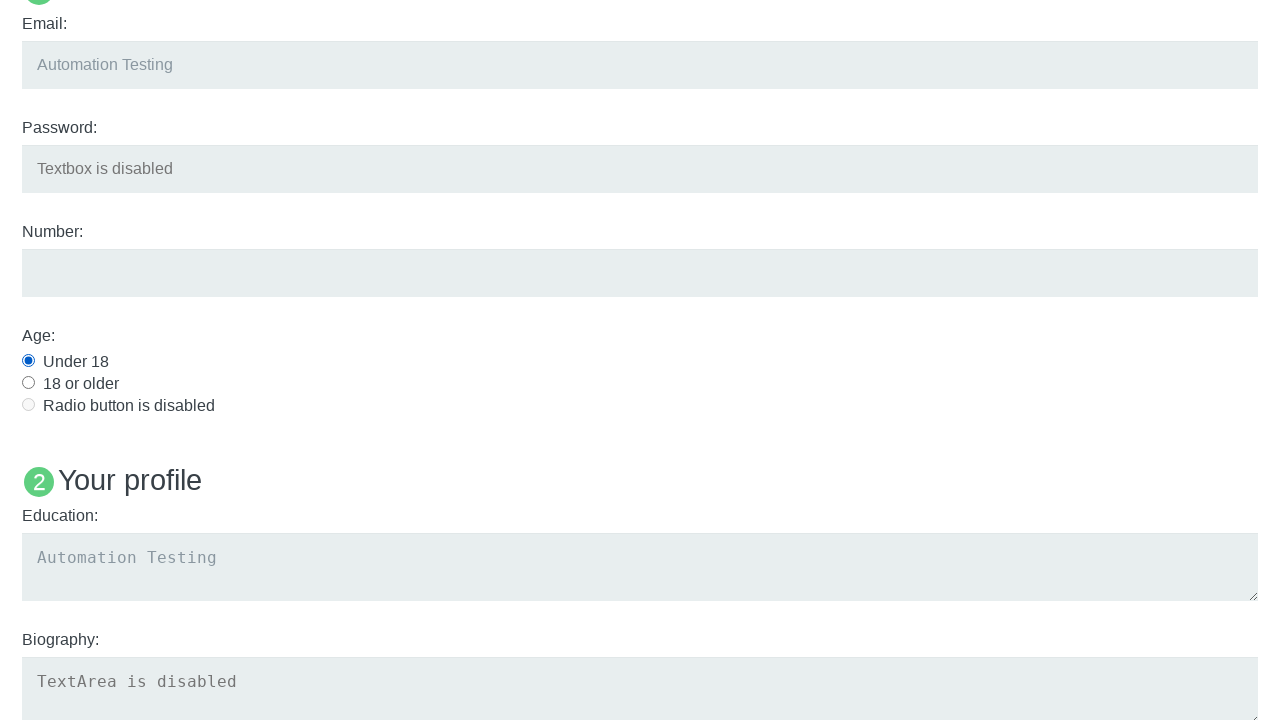

Checked 'Name: User5' heading visibility - element is not visible
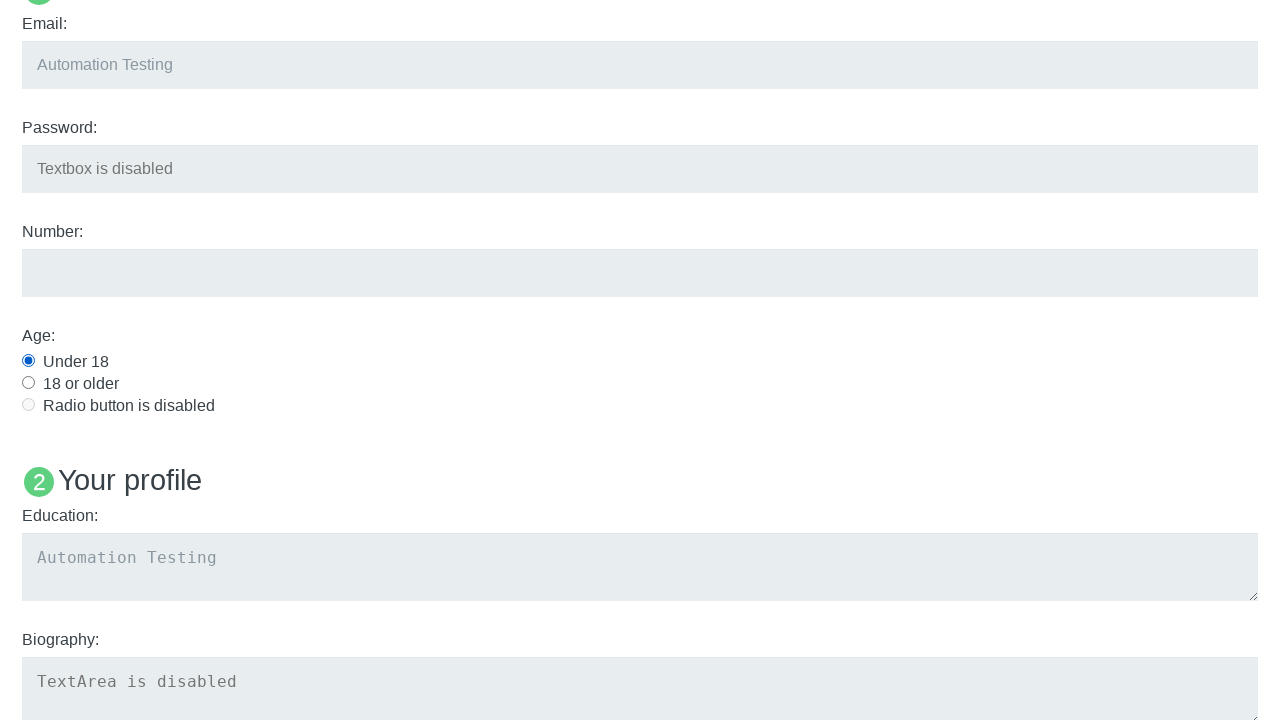

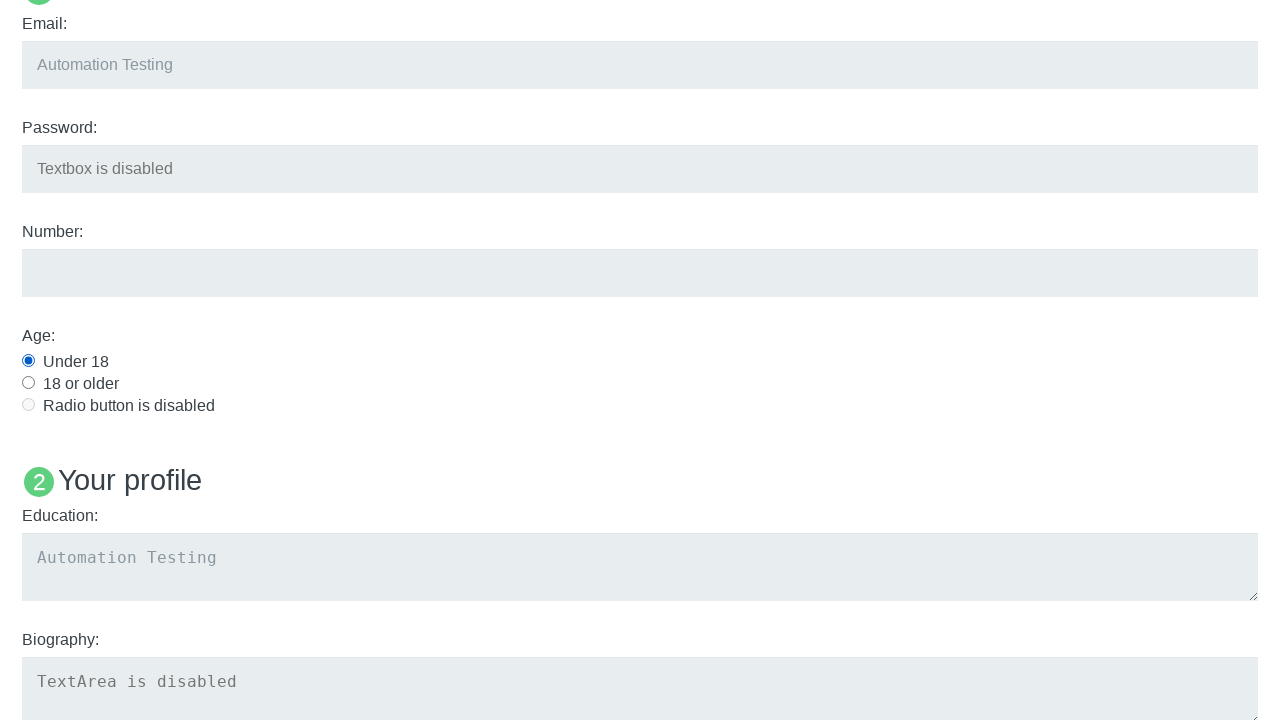